Tests the Forum page footer section and verifies clicking the header logo navigates back to the home page.

Starting URL: https://content.mobicip.com/forum

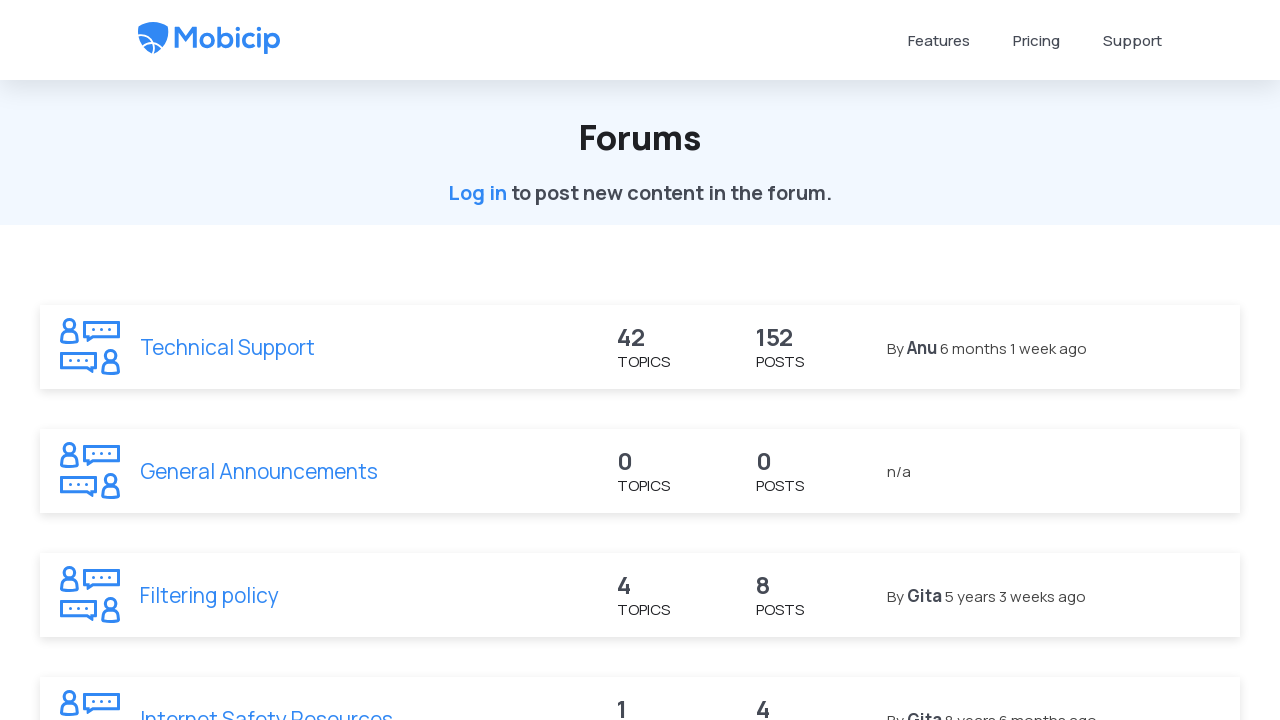

Scrolled down 500 pixels to view footer section
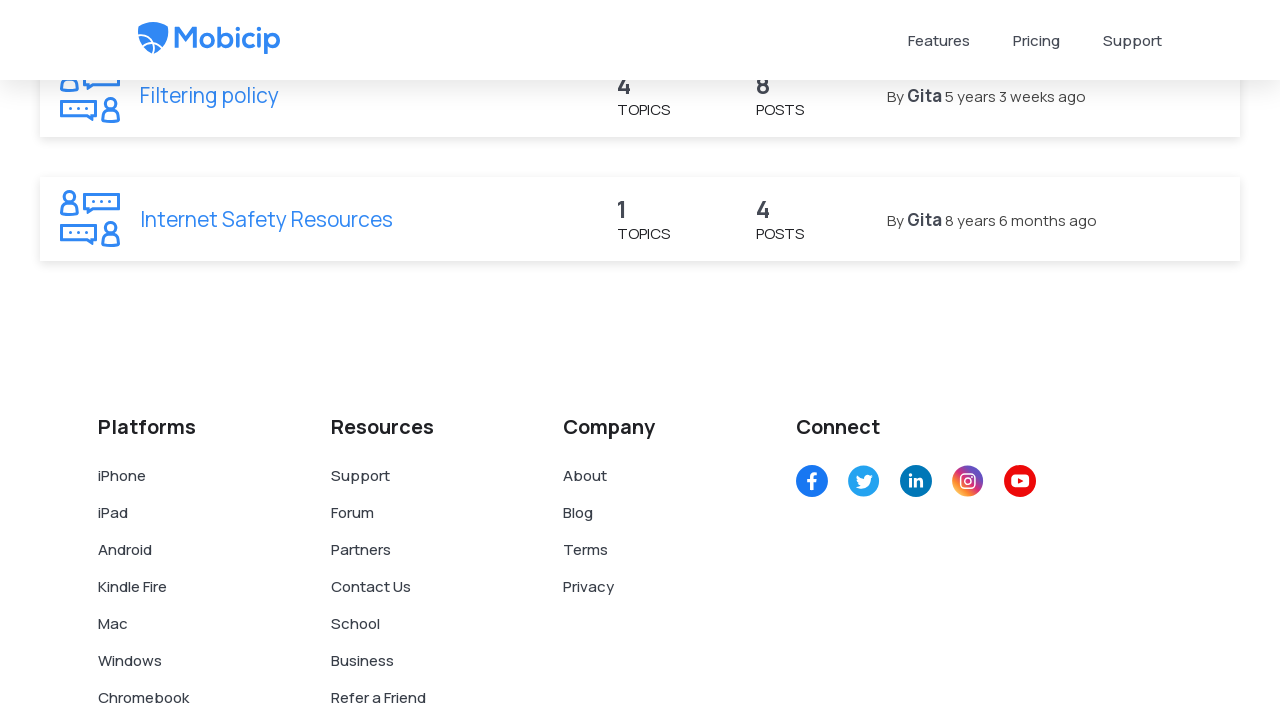

Footer section wrapper element is present
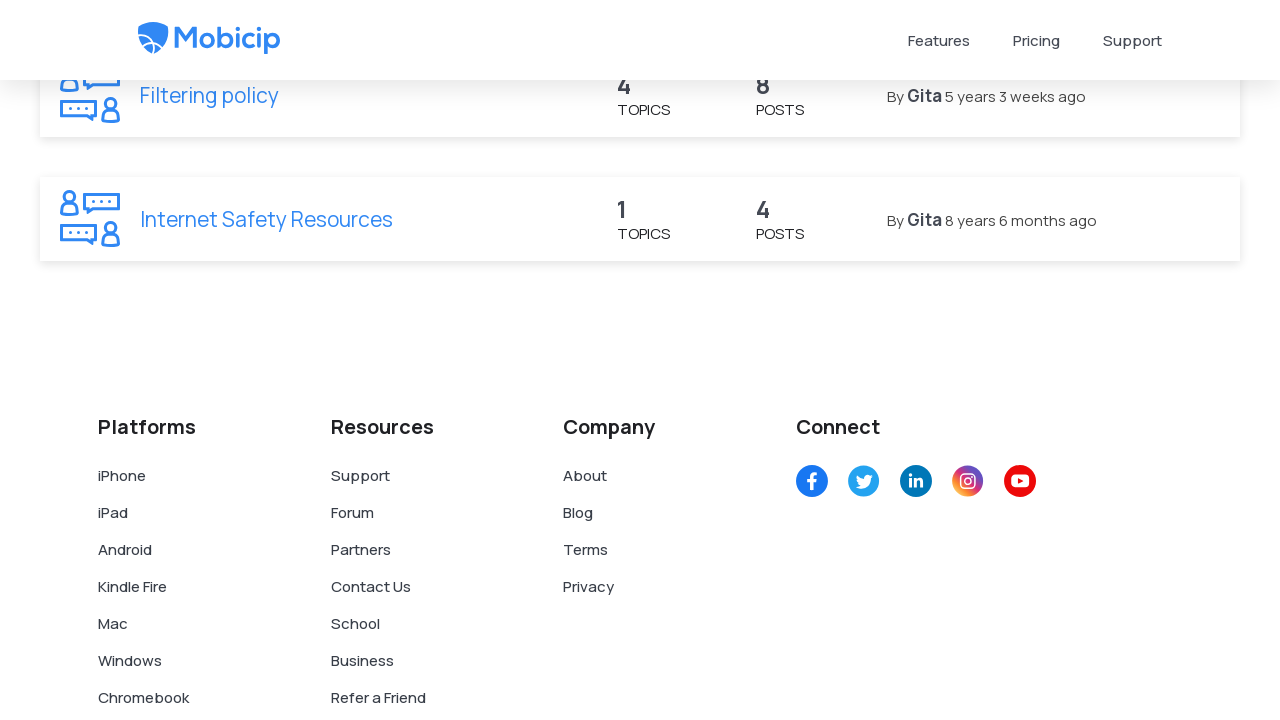

Clicked header company logo to navigate back to home page at (209, 40) on a.header_company_logo
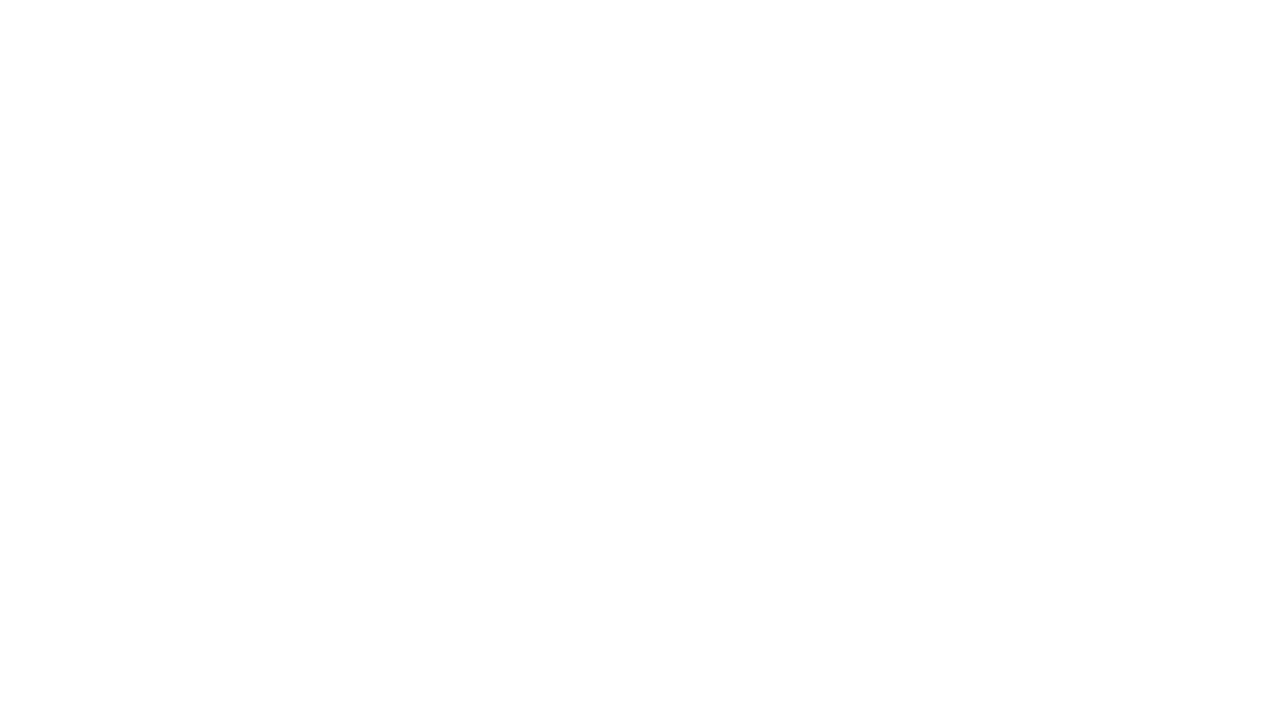

Home page loaded successfully with main container element
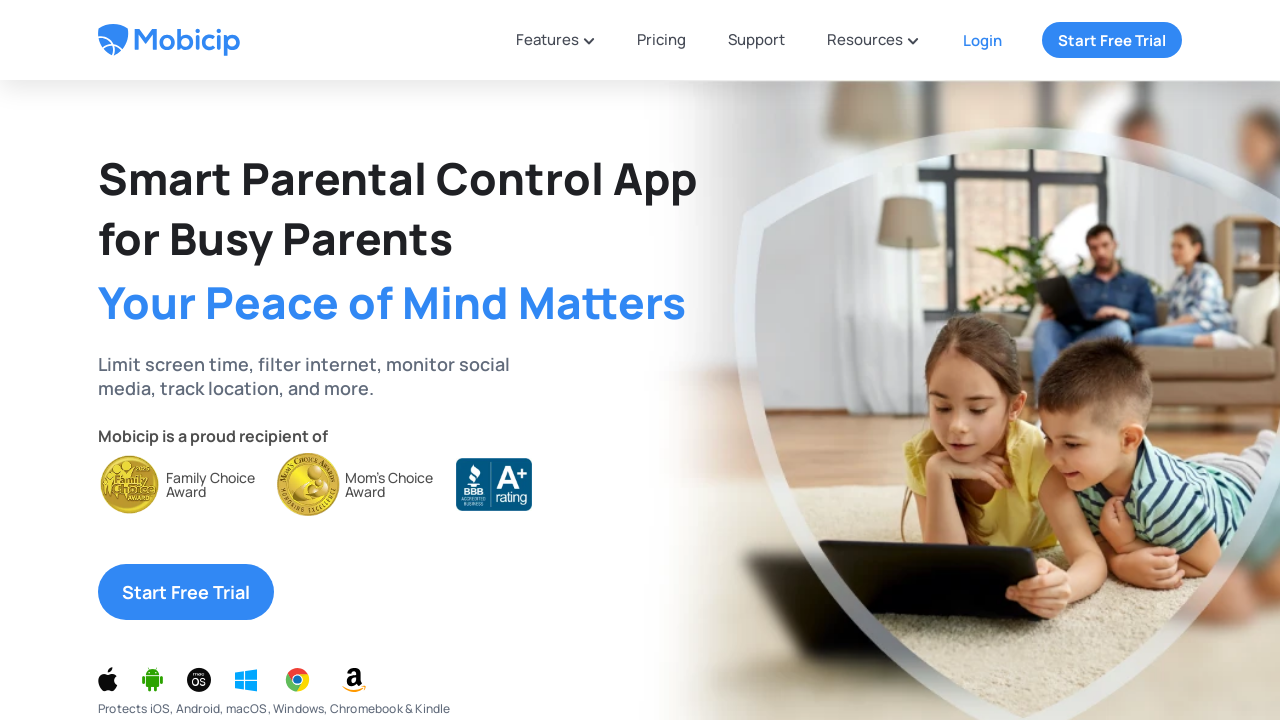

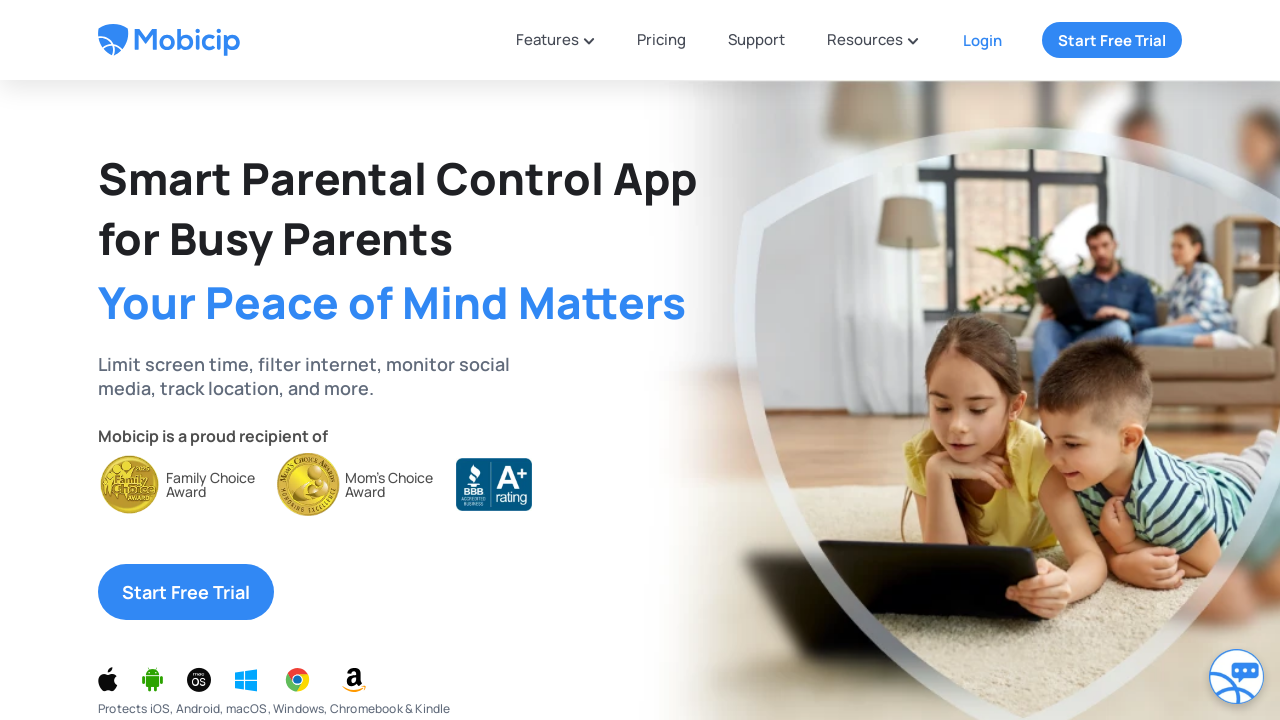